Tests scrolling functionality by scrolling to a form element and filling in name and date fields

Starting URL: https://formy-project.herokuapp.com/scroll

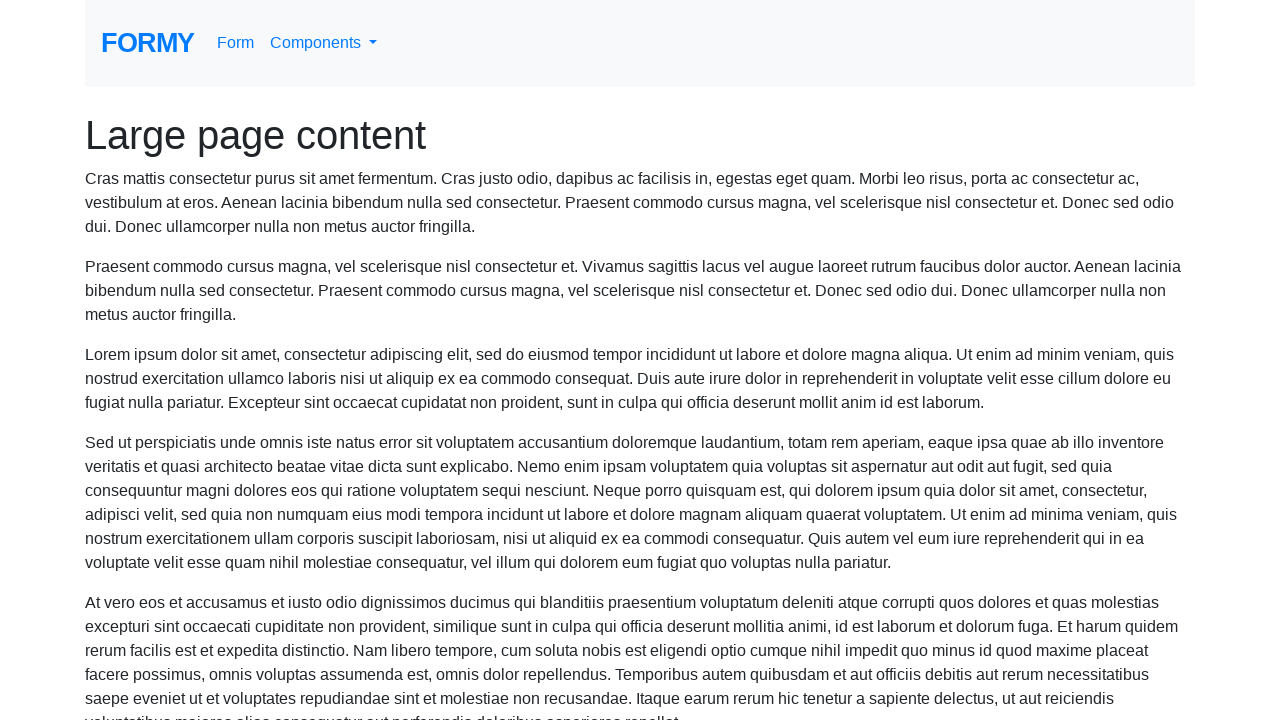

Located the name field element
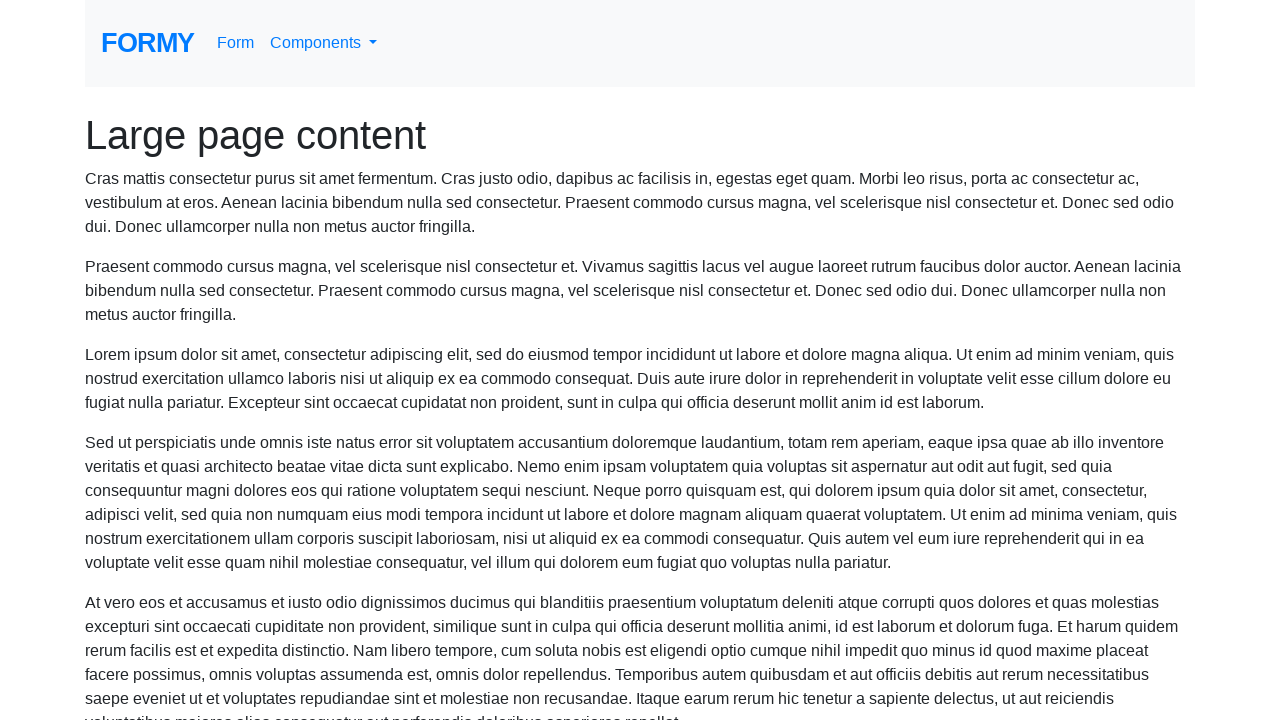

Scrolled to name field
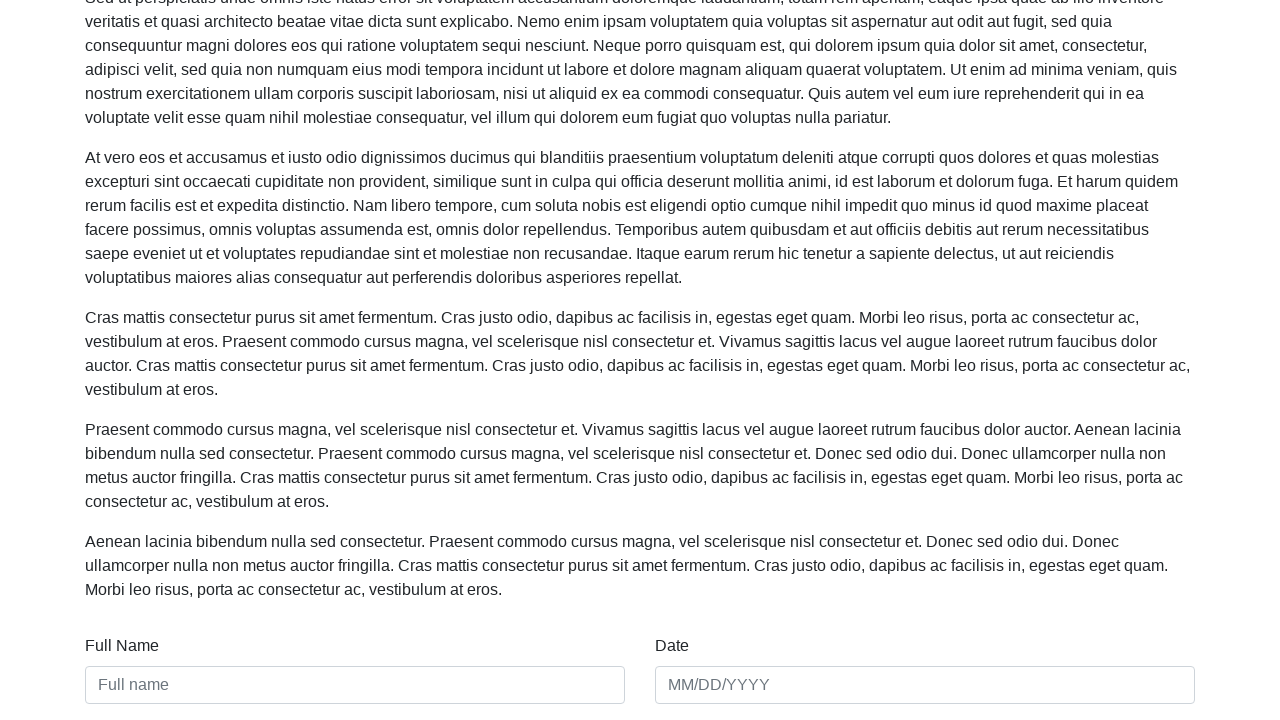

Filled name field with 'test scroll' on #name
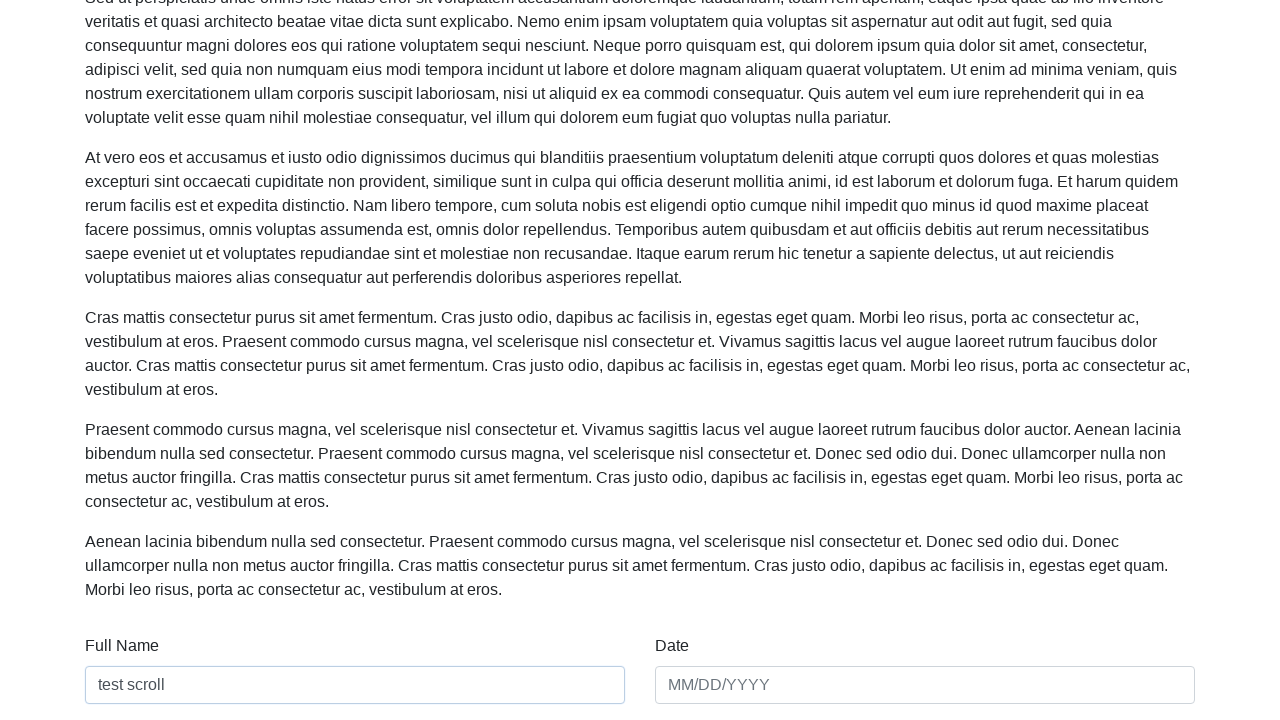

Filled date field with '01/01/2024' on #date
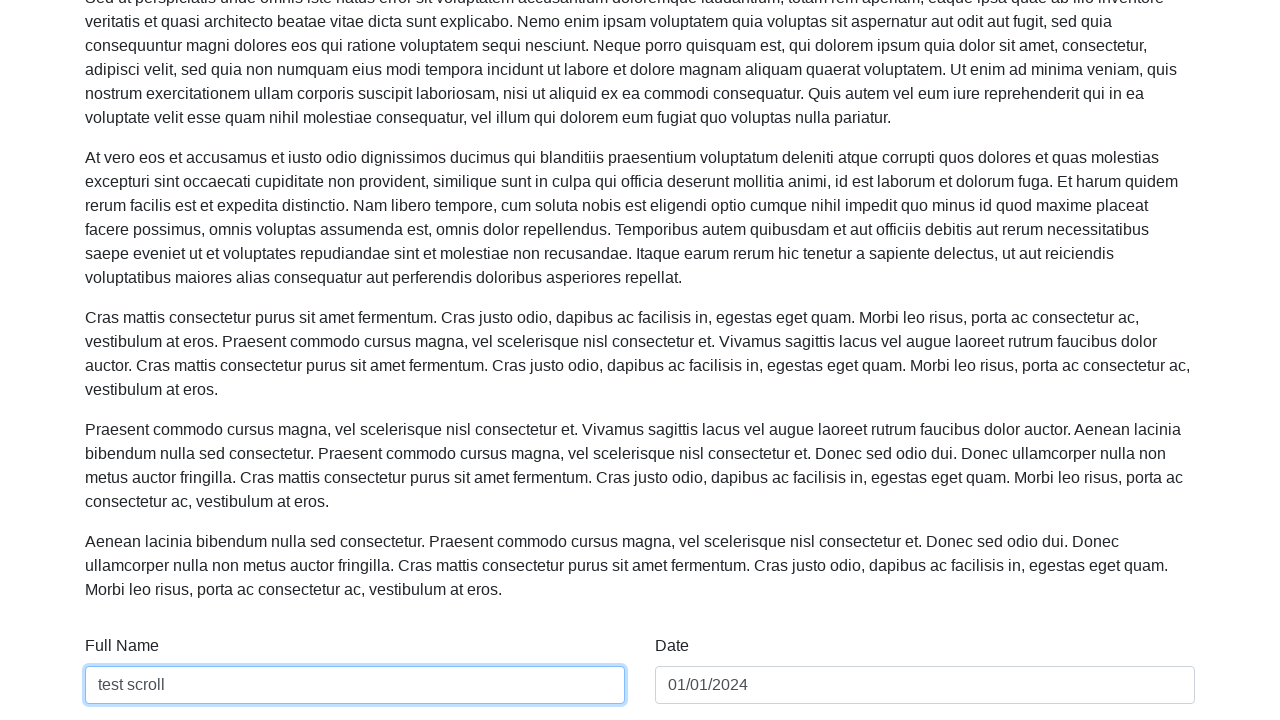

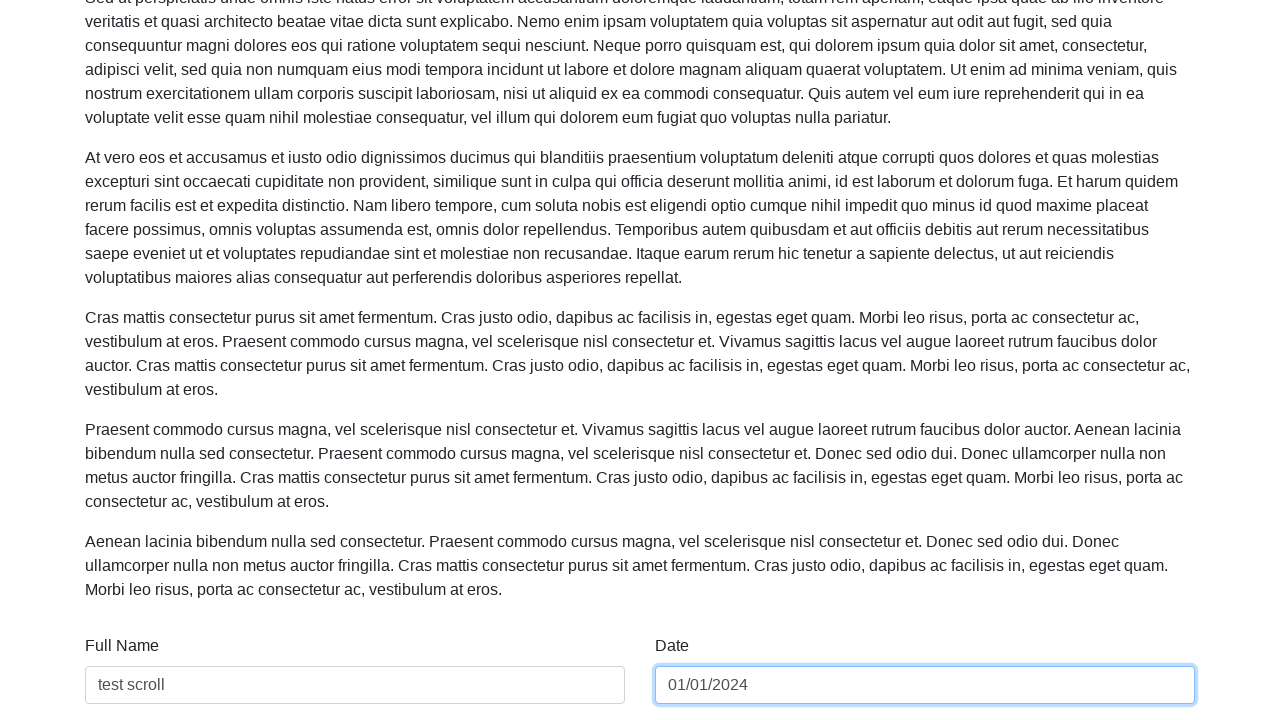